Navigates to a library app and verifies that the navigation bar is present and contains text

Starting URL: http://library-app.firebaseapp.com

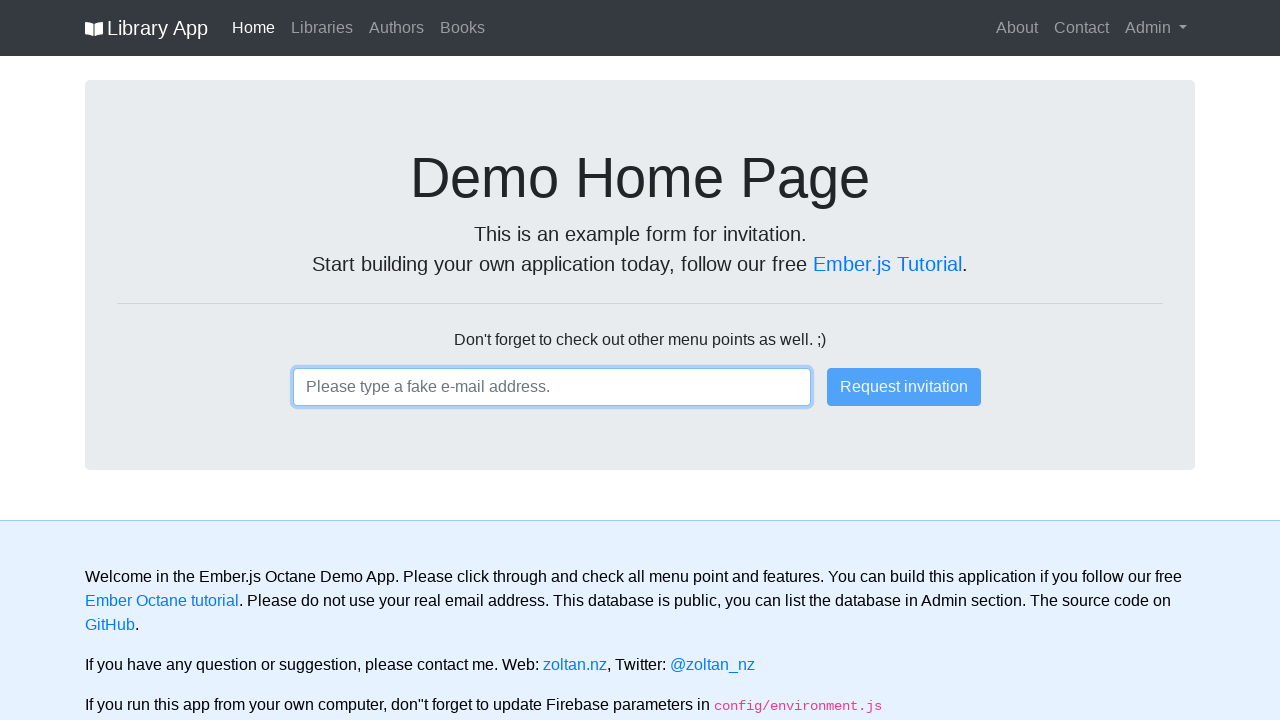

Navigated to library app at http://library-app.firebaseapp.com
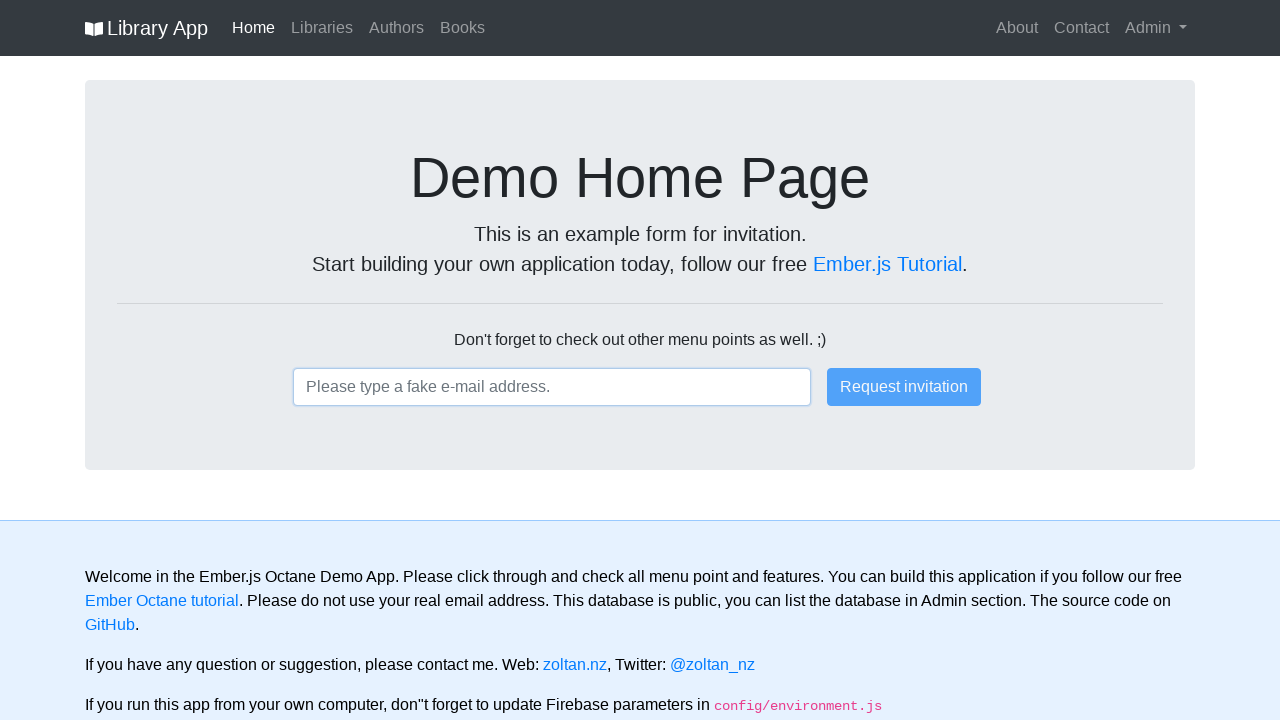

Navbar element is present and visible
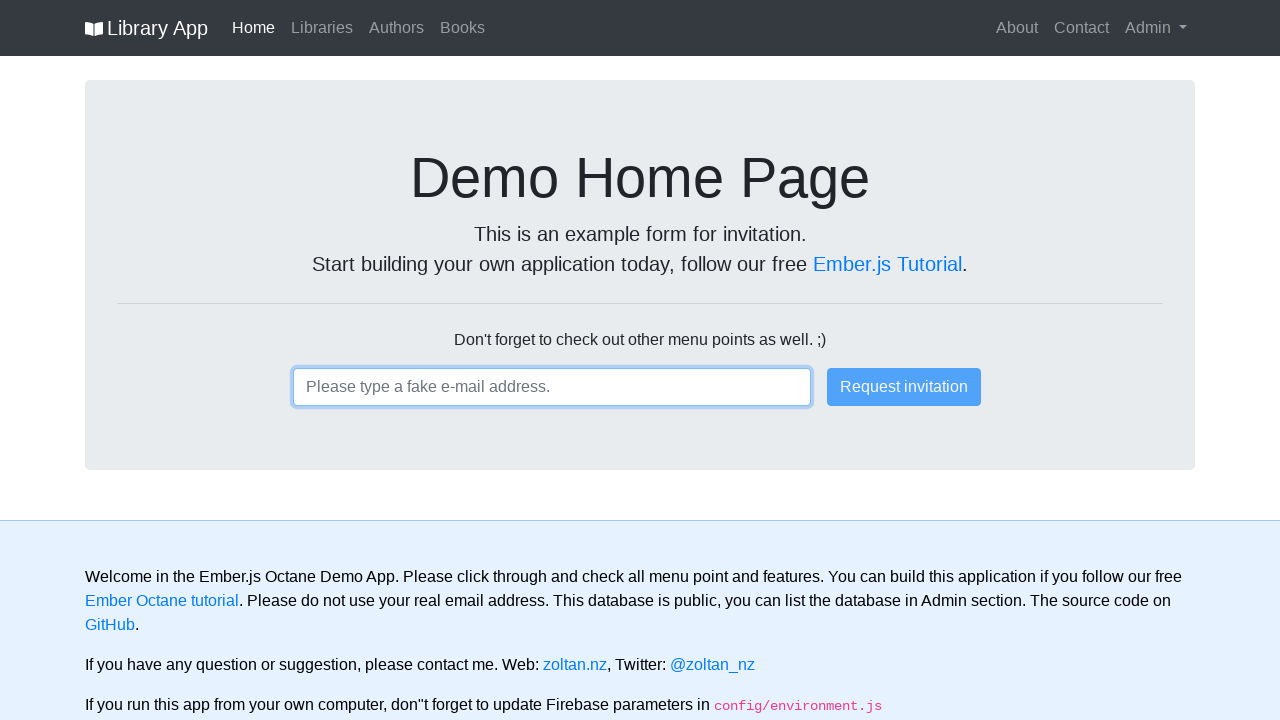

Retrieved navbar text content: '
        
    
      
        
      

        

        Library App
      
      
  
  
        
  
          
  
            Home
          

          
  
            Libraries
          

          
  
            Authors
          

          
  
            Books
          

        


        
  
          
  
            About
          

          
  
            Contact
          

            
    
            
  Admin 

            
          

  

        


      



    
  
    '
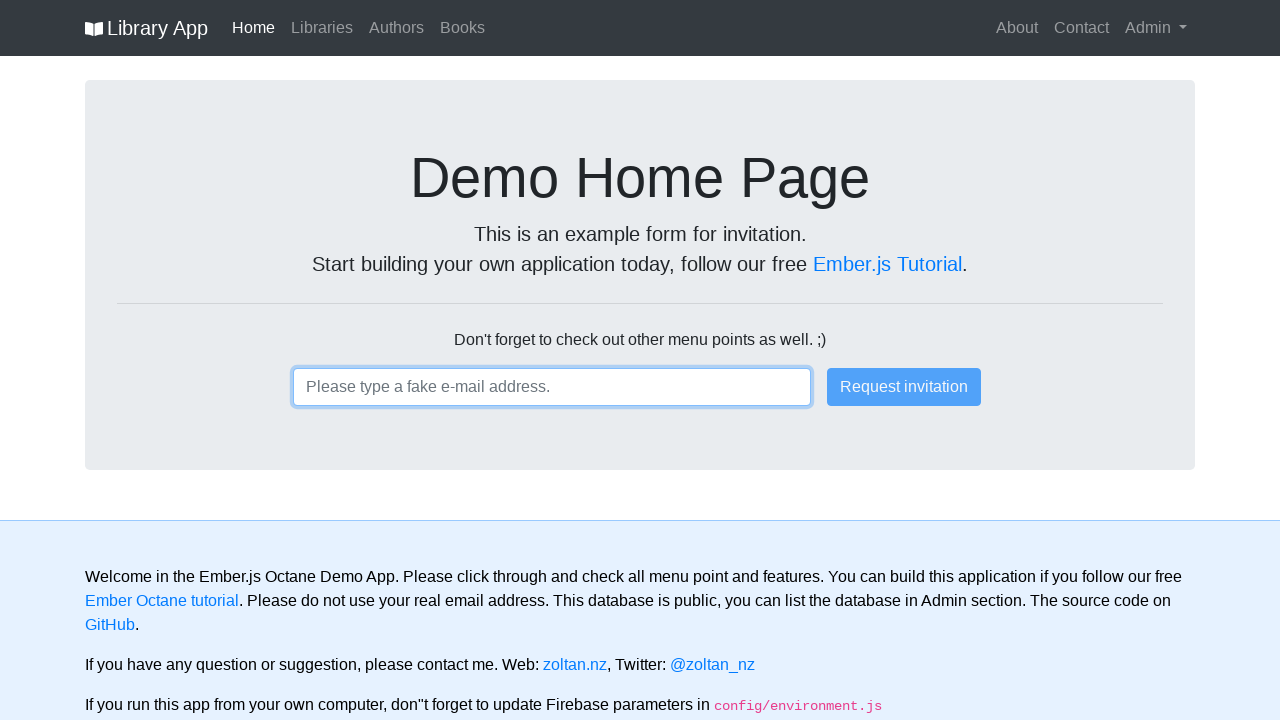

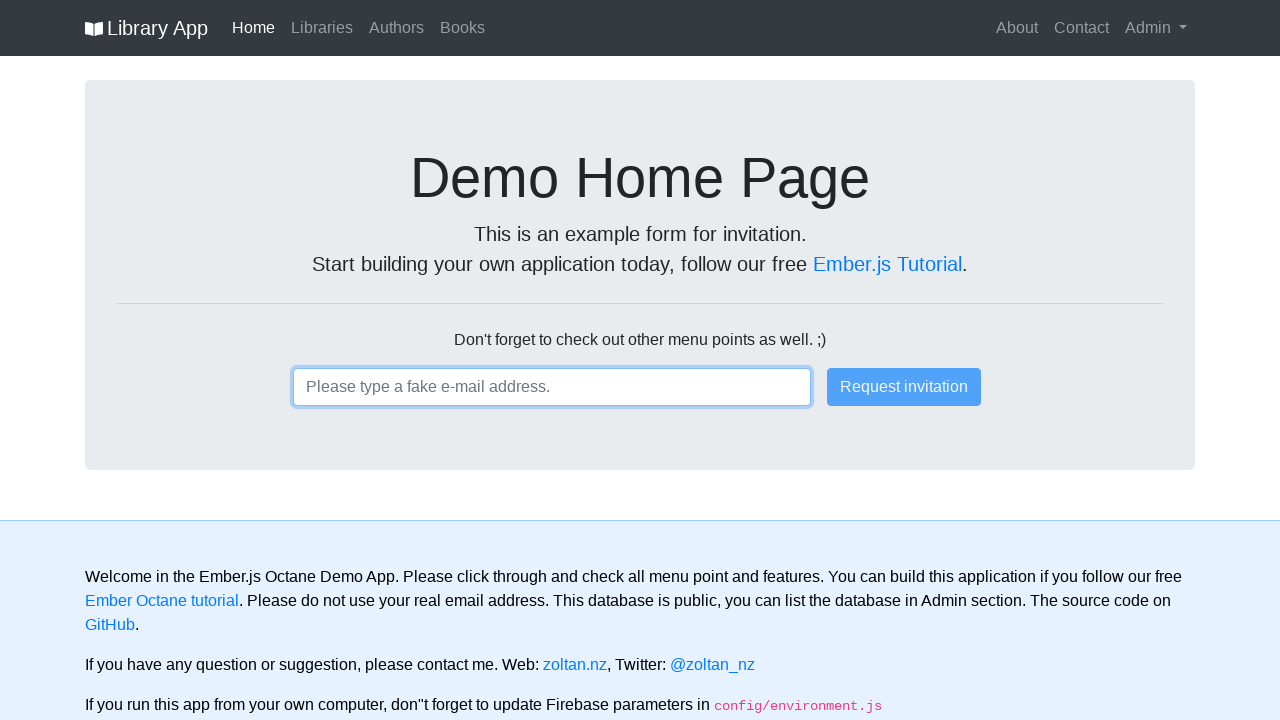